Navigates to a QSpiders demo application page and clicks on the "Button" section element, then waits for the page to load and verifies that link elements are present.

Starting URL: https://demoapps.qspiders.com/ui?scenario=1

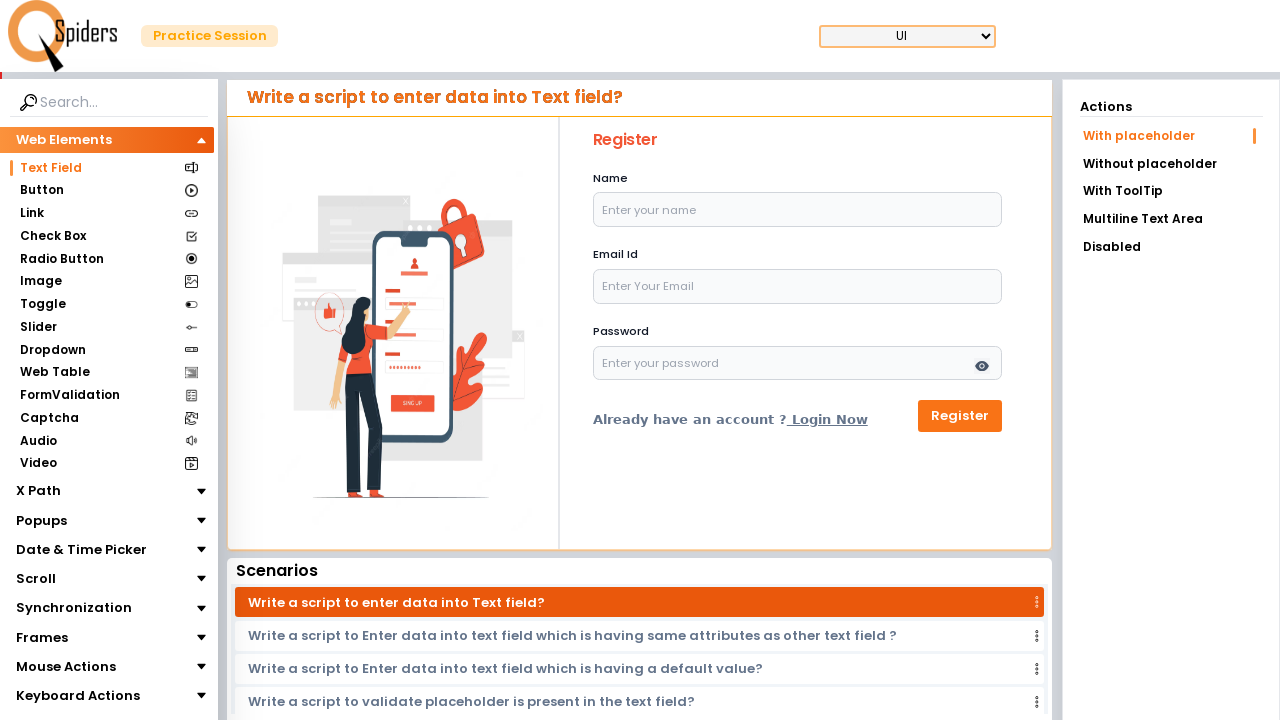

Clicked on the 'Button' section element at (42, 191) on xpath=//section[text()='Button']
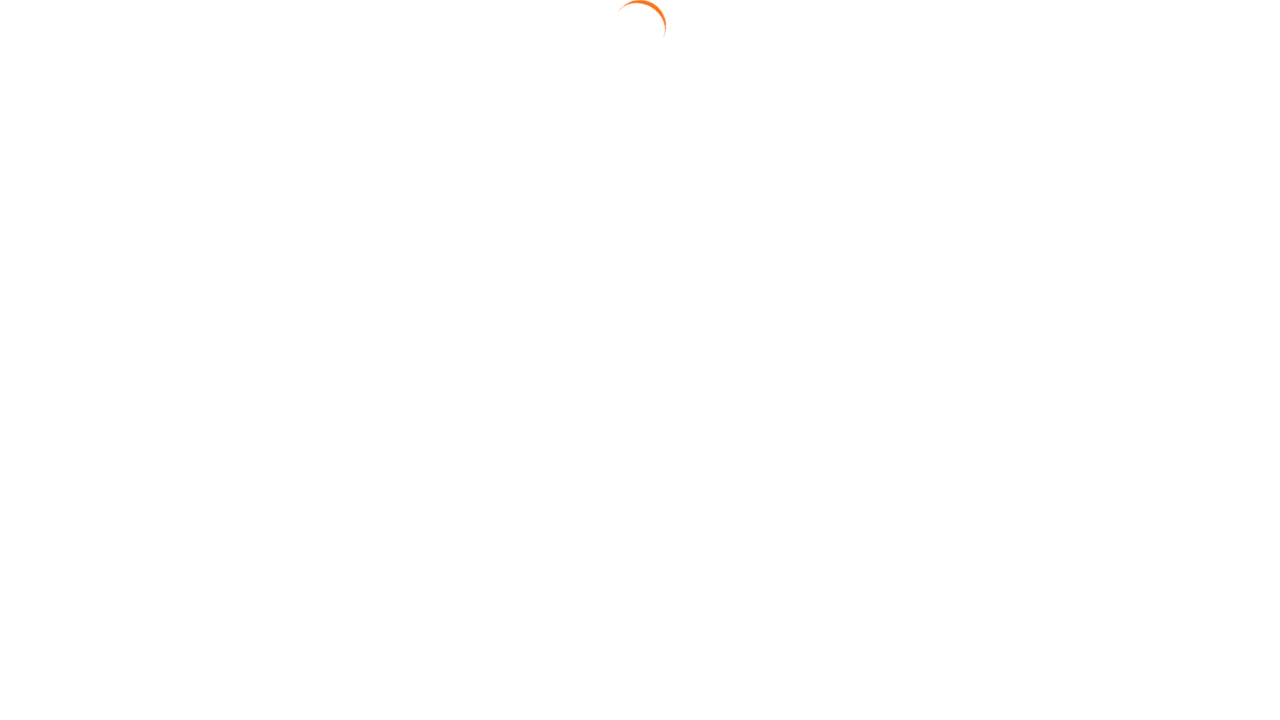

Waited 2 seconds for page to update after clicking Button section
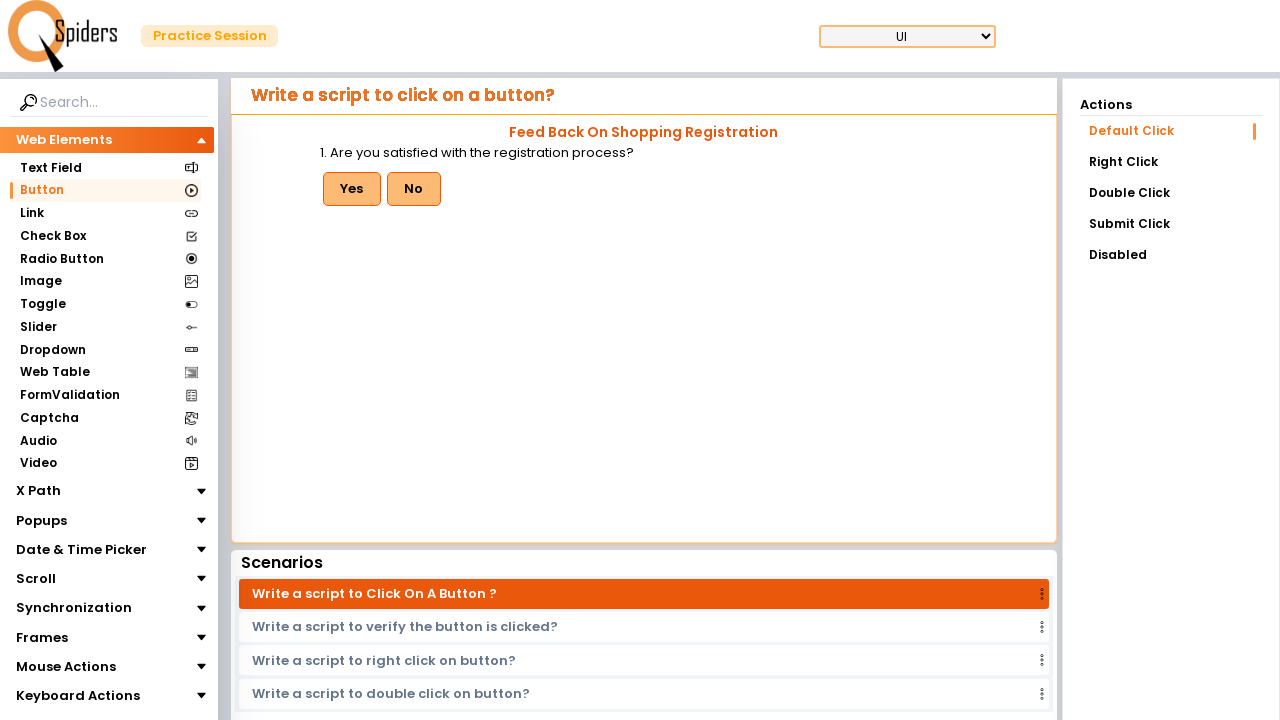

Verified that link elements are present on the page
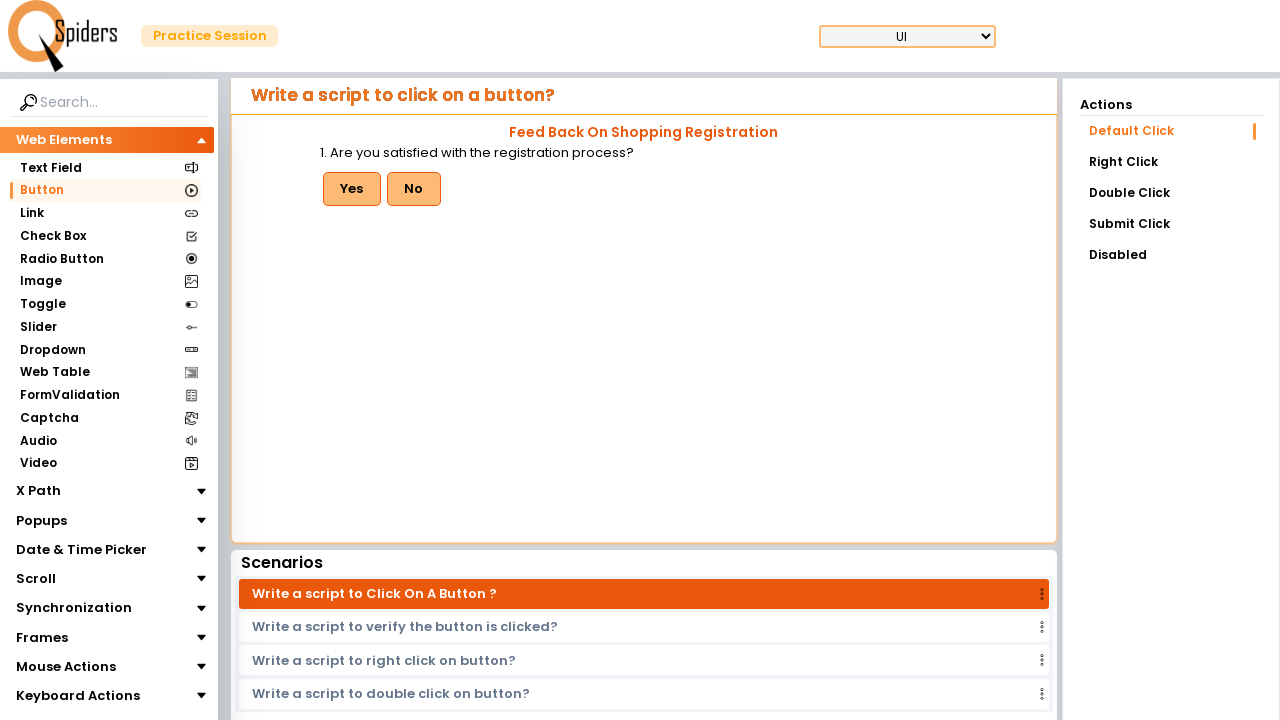

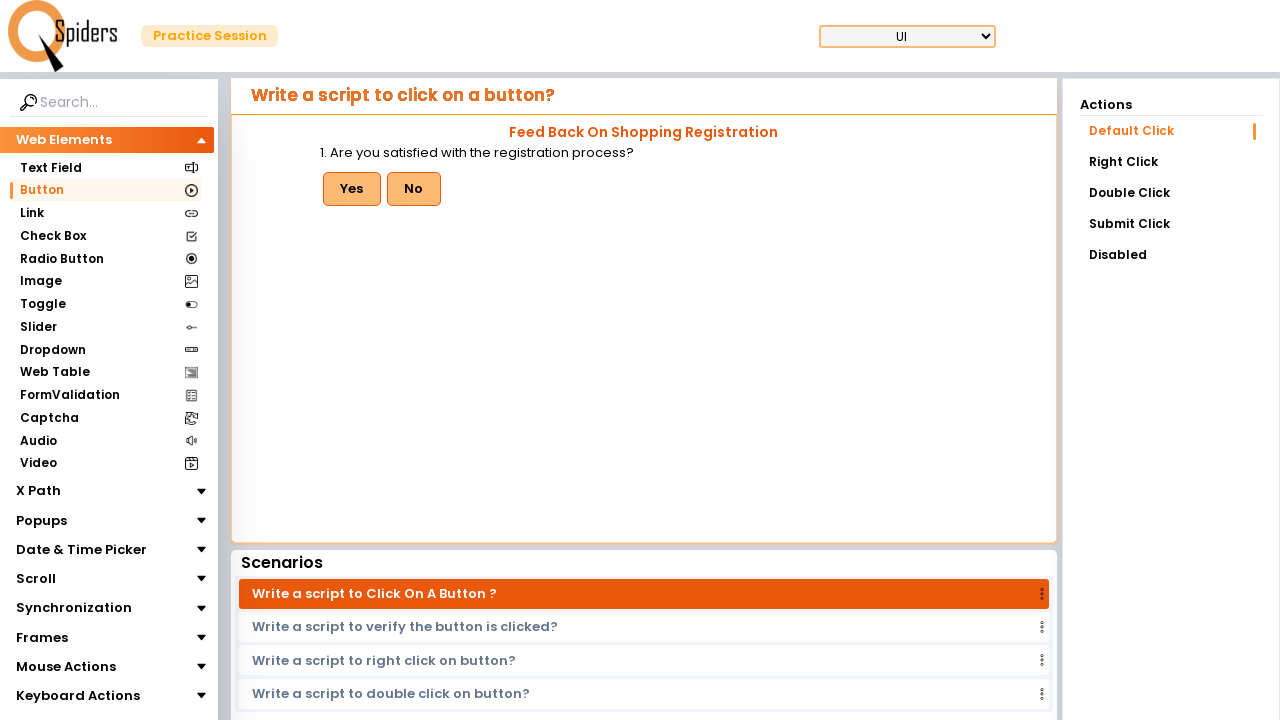